Tests drag and drop functionality on jQuery UI demo page by dragging an element and dropping it into a target area

Starting URL: https://jqueryui.com/droppable/

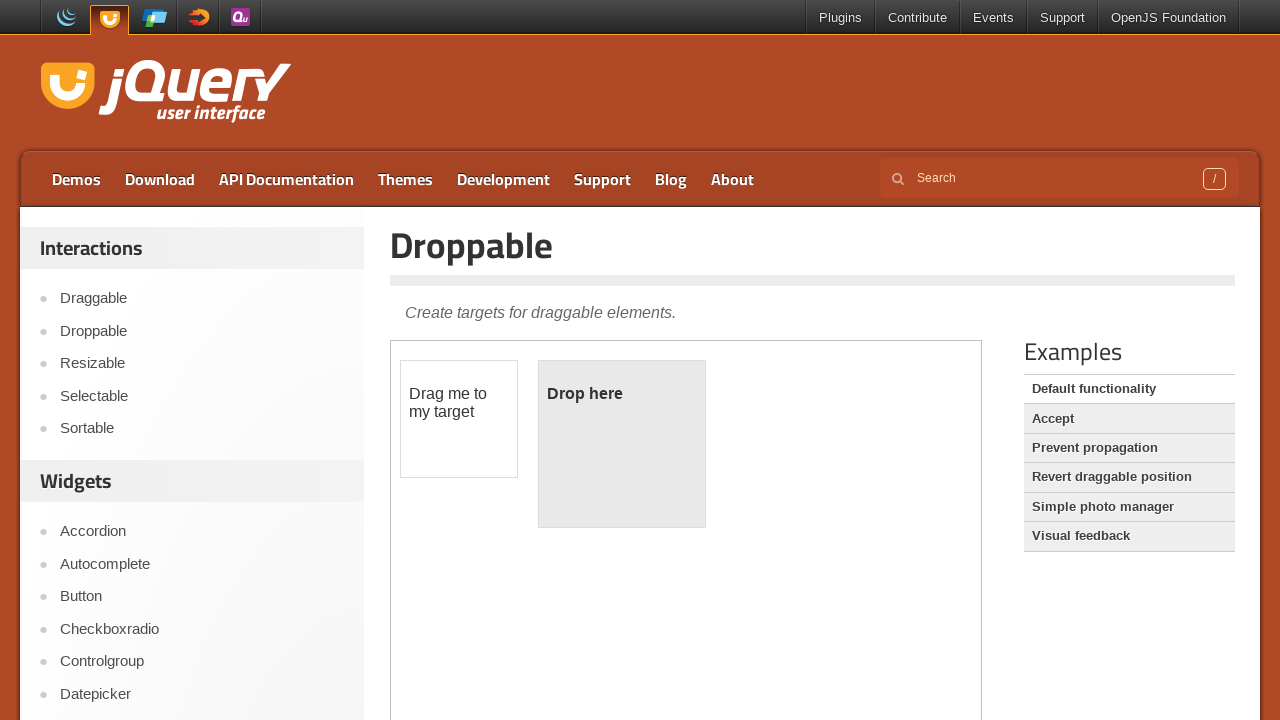

Located the iframe containing the drag and drop demo
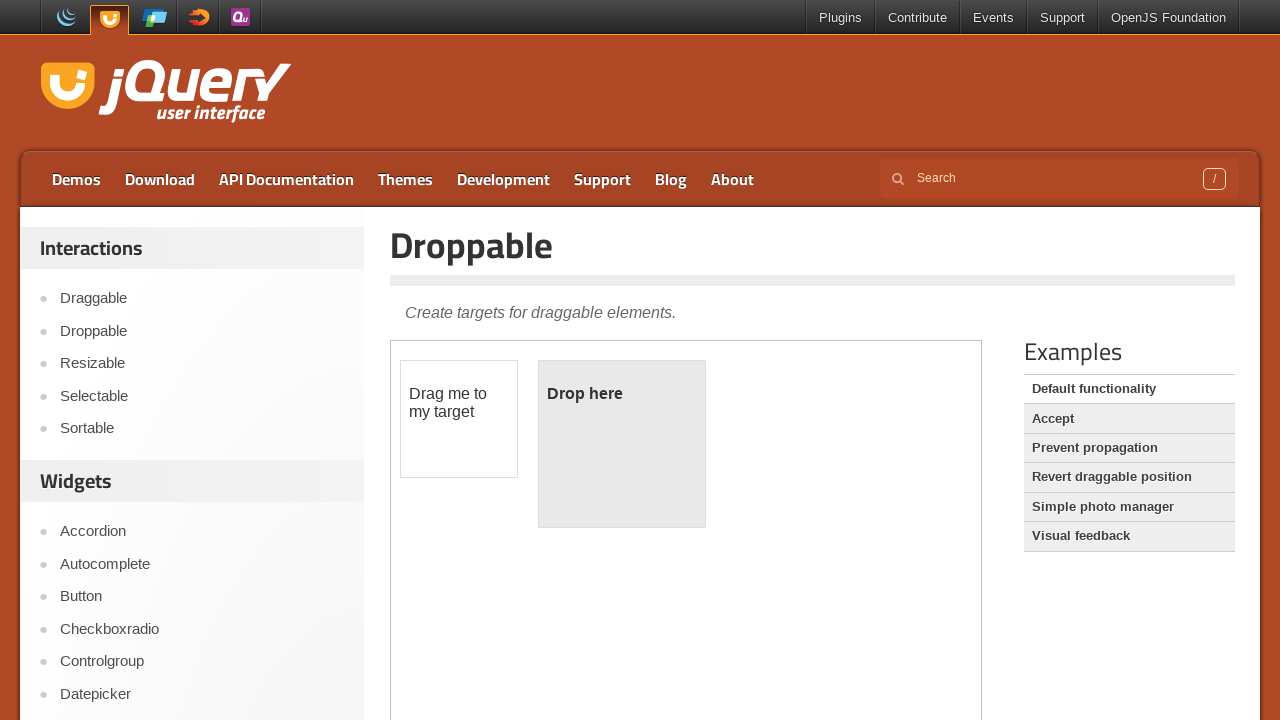

Waited 1000ms for demo to load
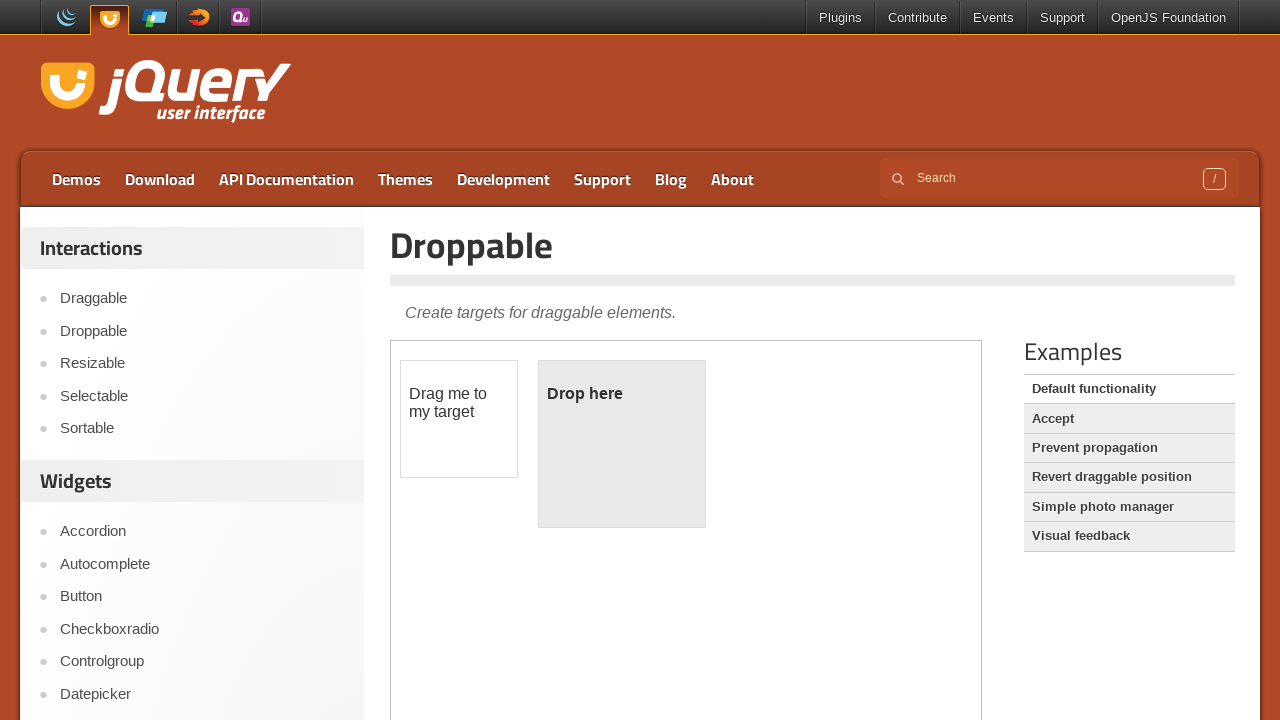

Located the draggable element
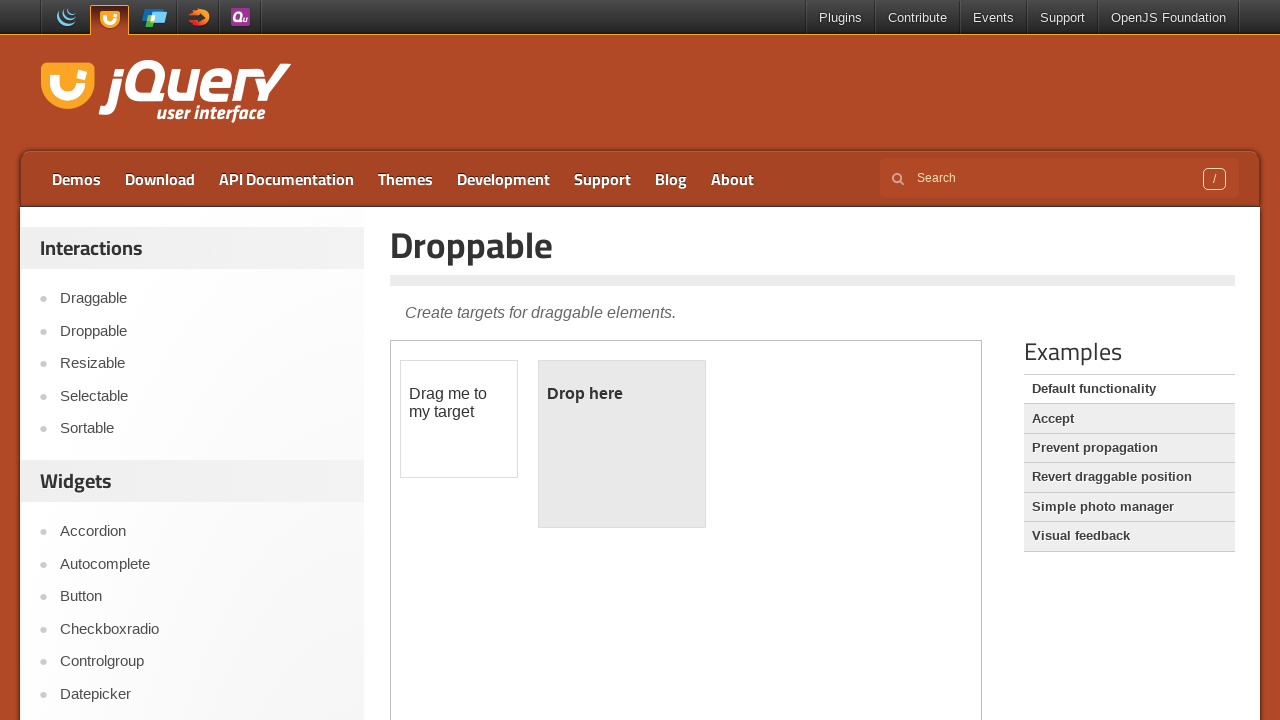

Located the droppable target area
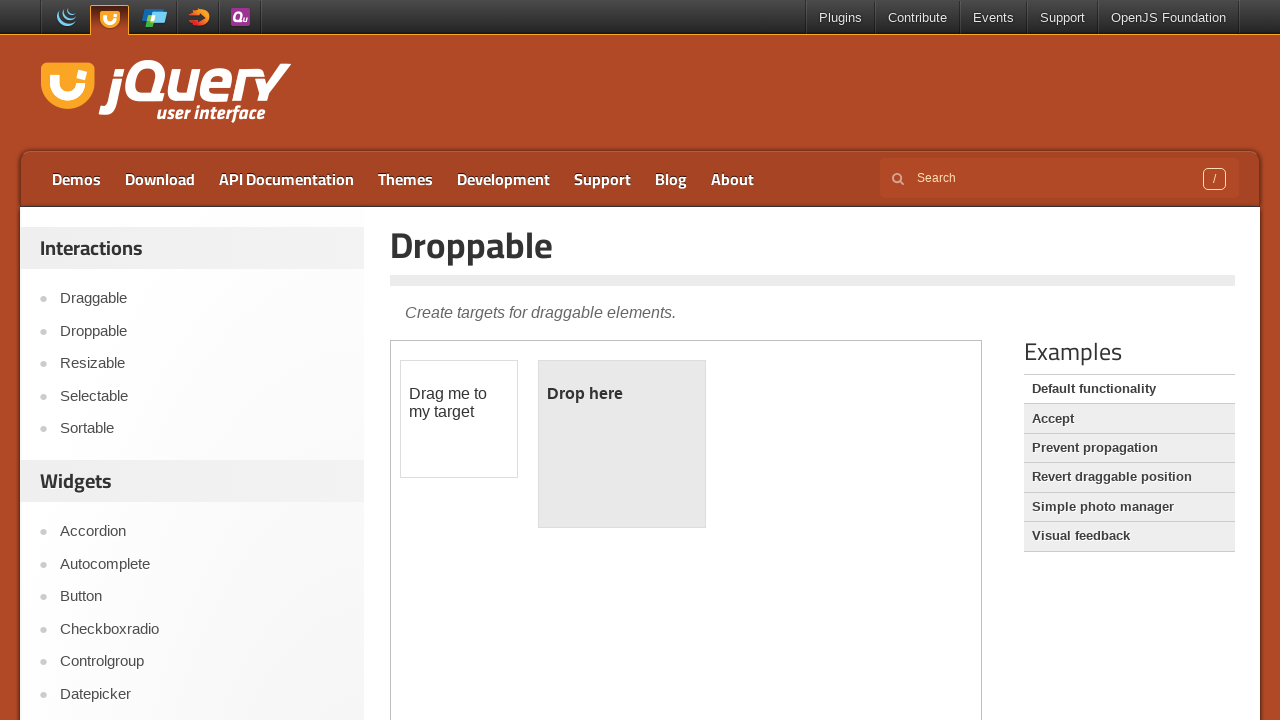

Dragged element from draggable to droppable area at (622, 444)
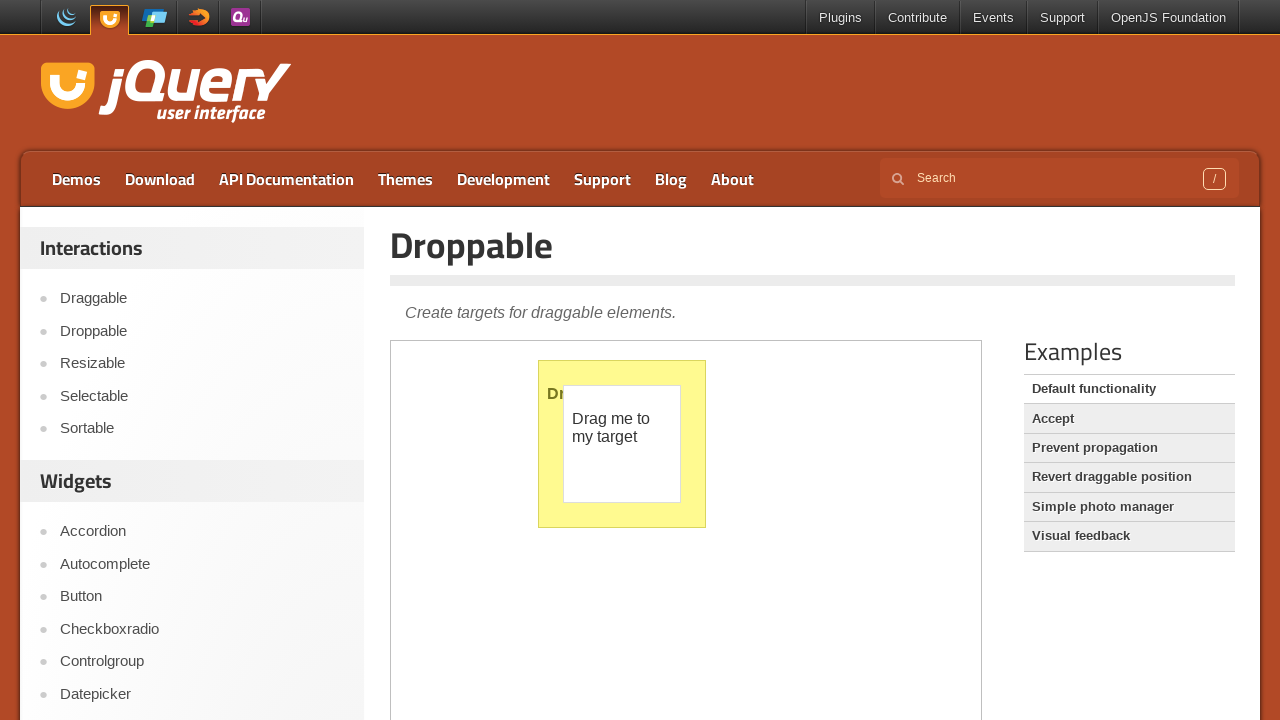

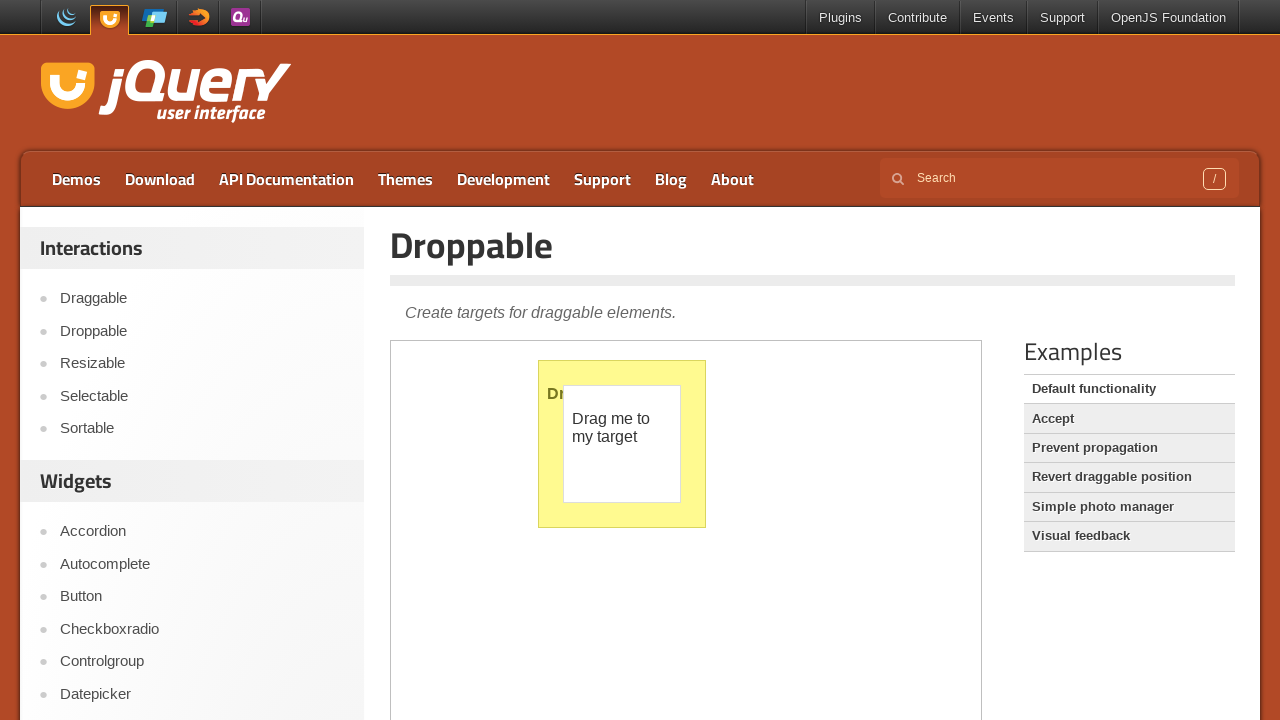